Tests the greet-a-cat feature by clicking the link and verifying three meows are displayed

Starting URL: https://cs1632.appspot.com/

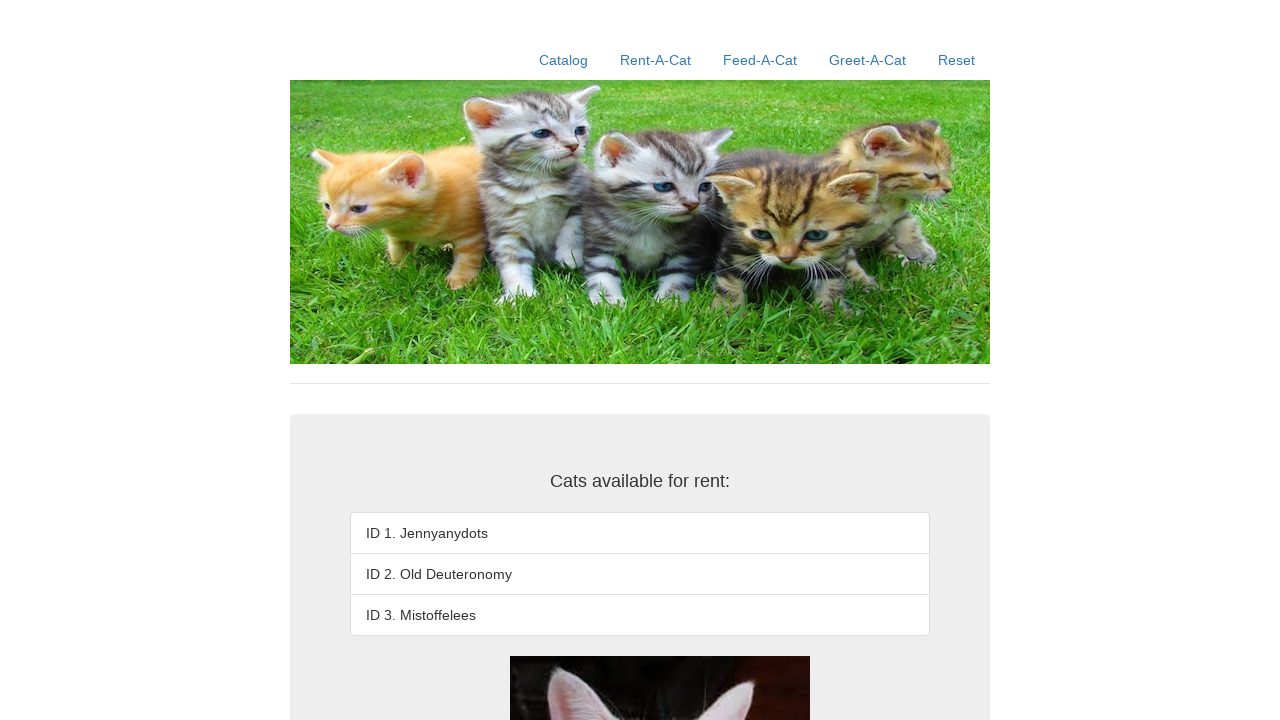

Set test cookies for initial state (all meows set to false)
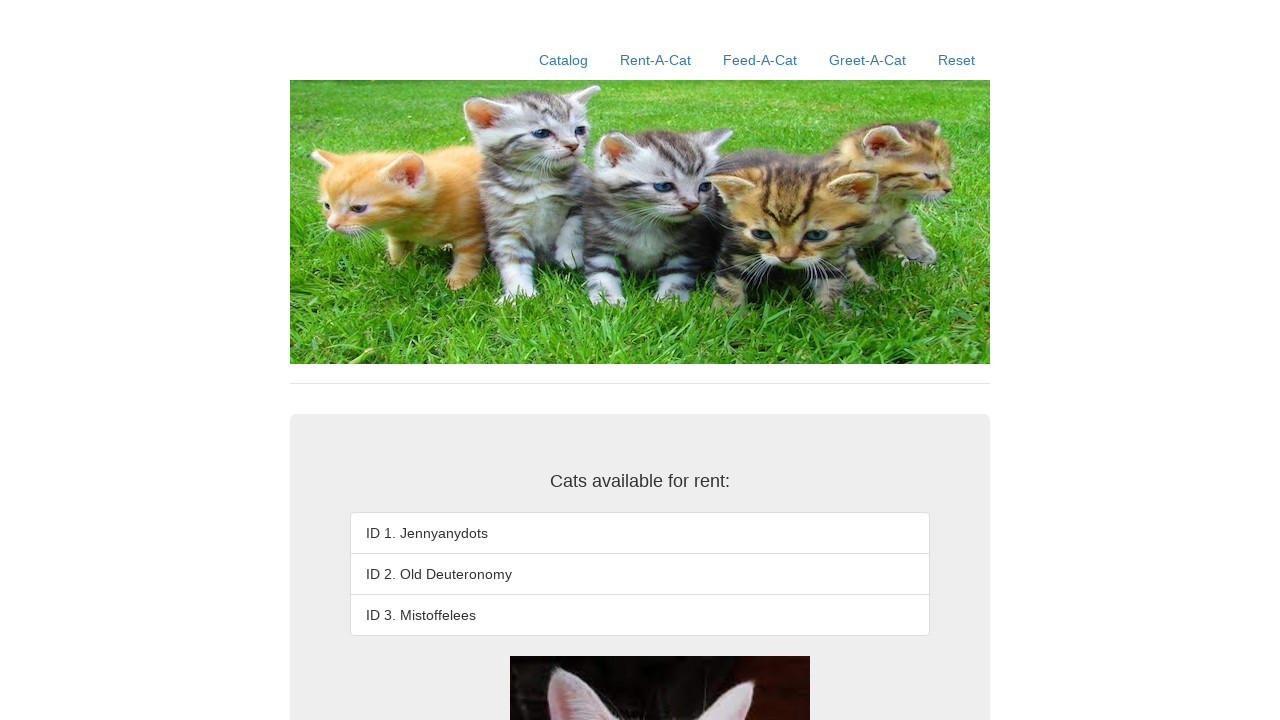

Clicked on greet-a-cat link at (868, 60) on a[href*='/greet-a-cat']
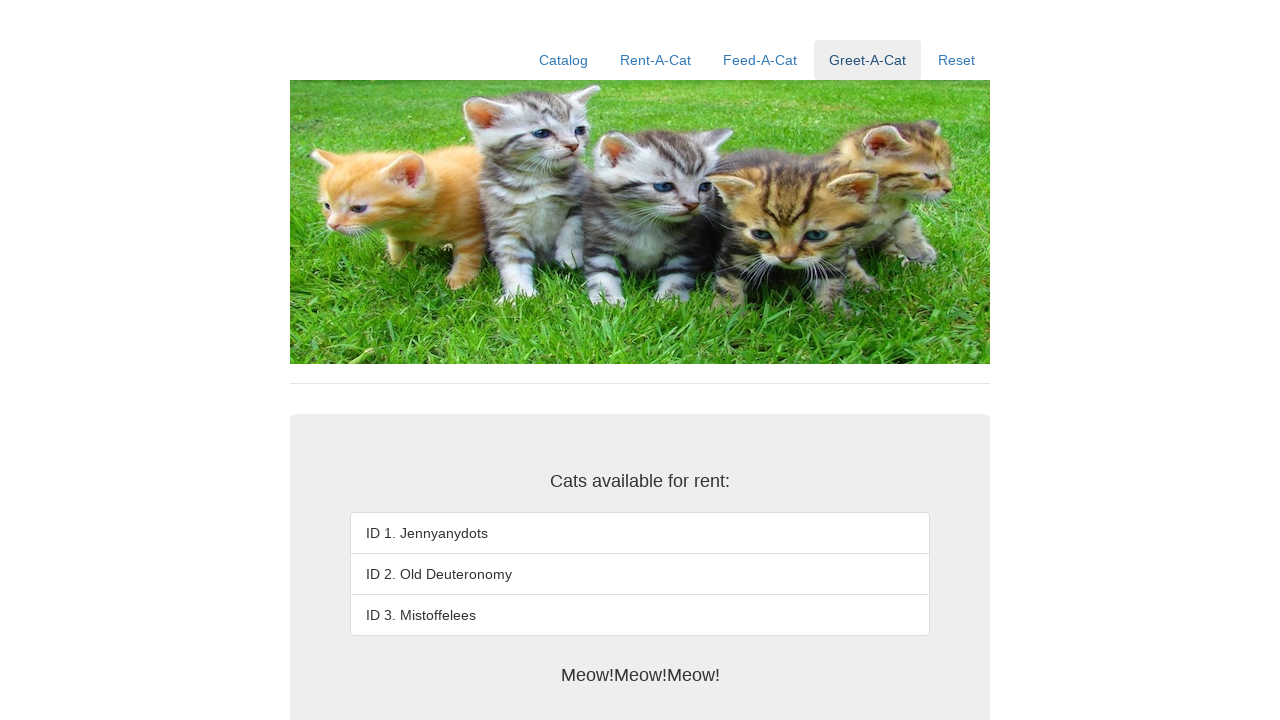

Verified that three meows are displayed in greeting
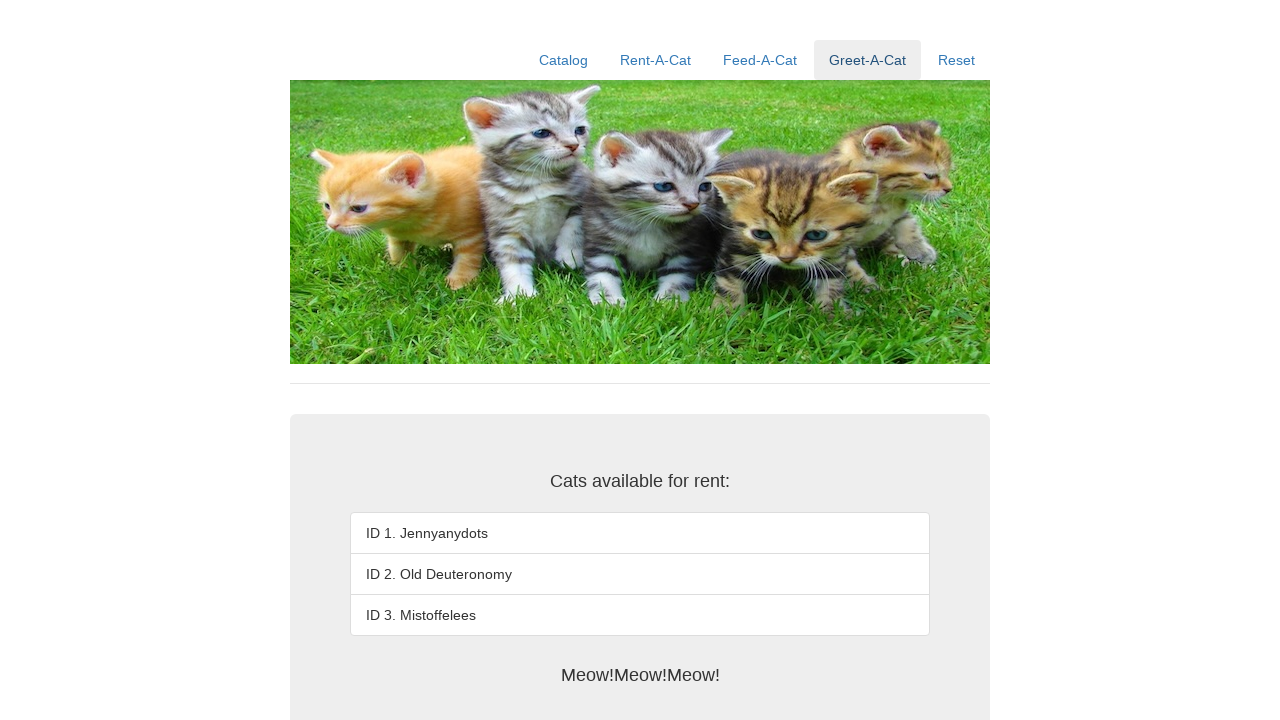

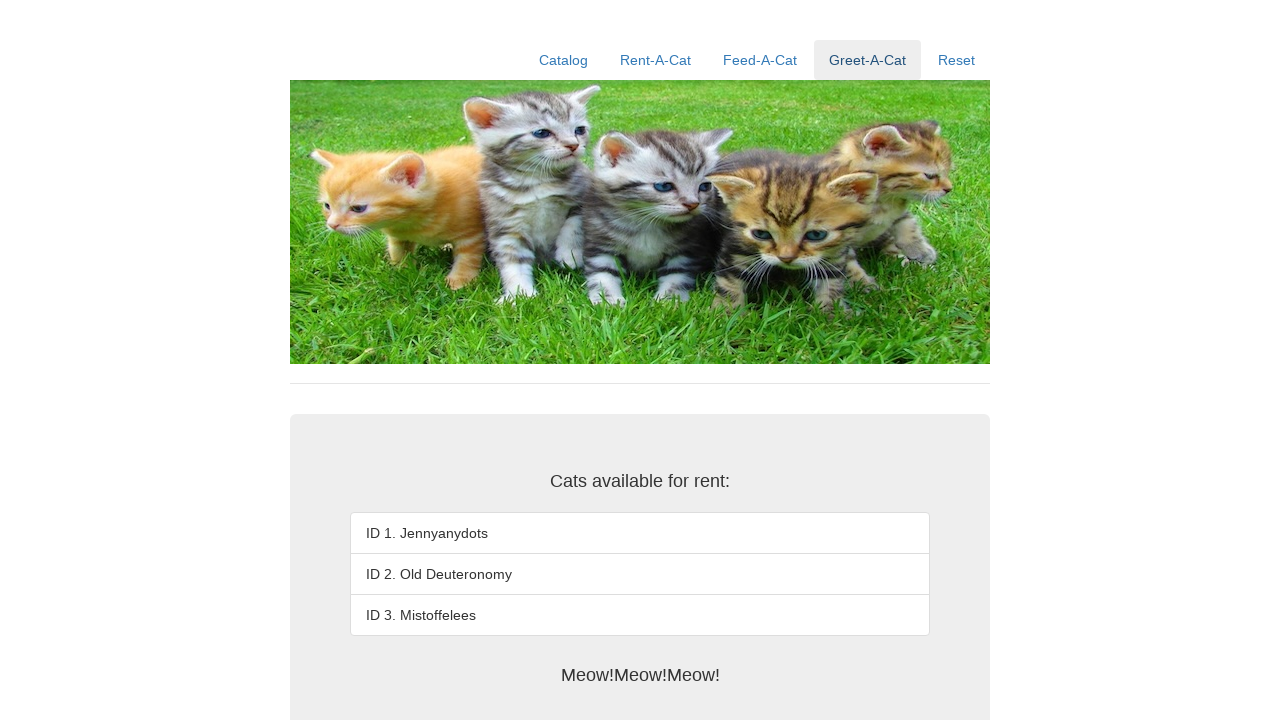